Tests file download functionality by navigating to a download page and clicking on the first download link.

Starting URL: http://the-internet.herokuapp.com/download

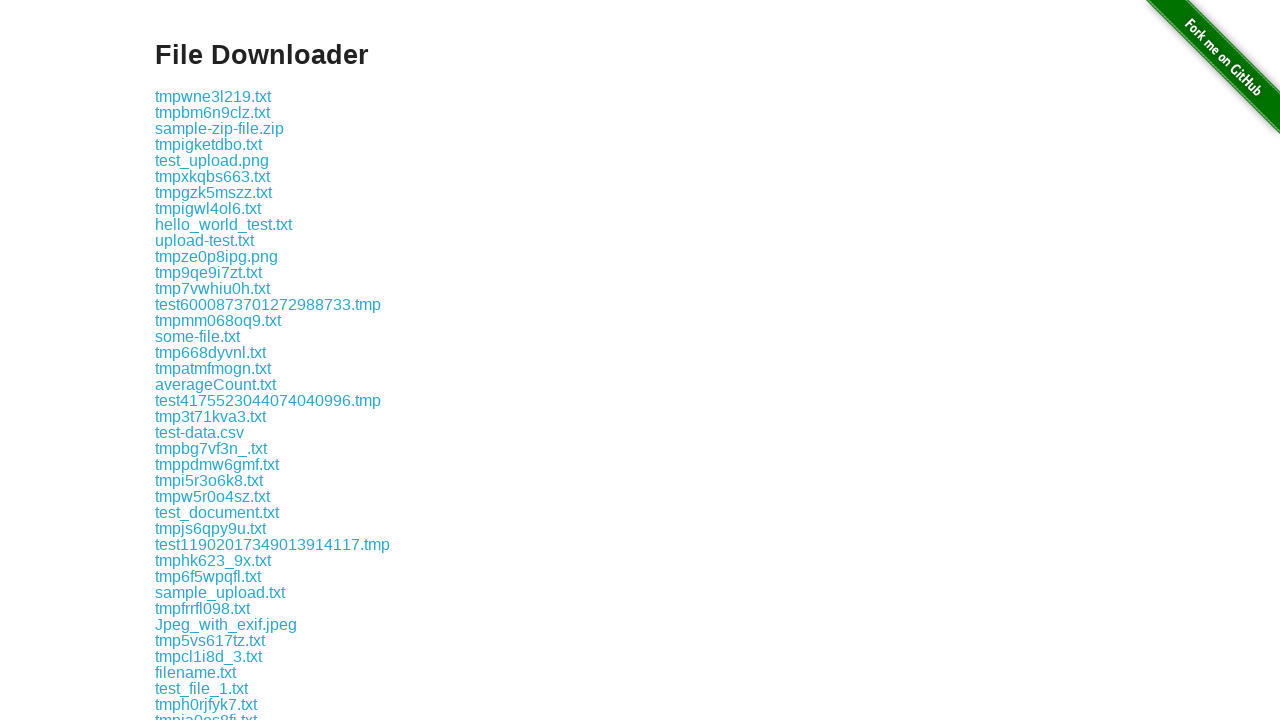

Clicked on the first download link at (213, 96) on xpath=//*[@id='content']/div/a[1]
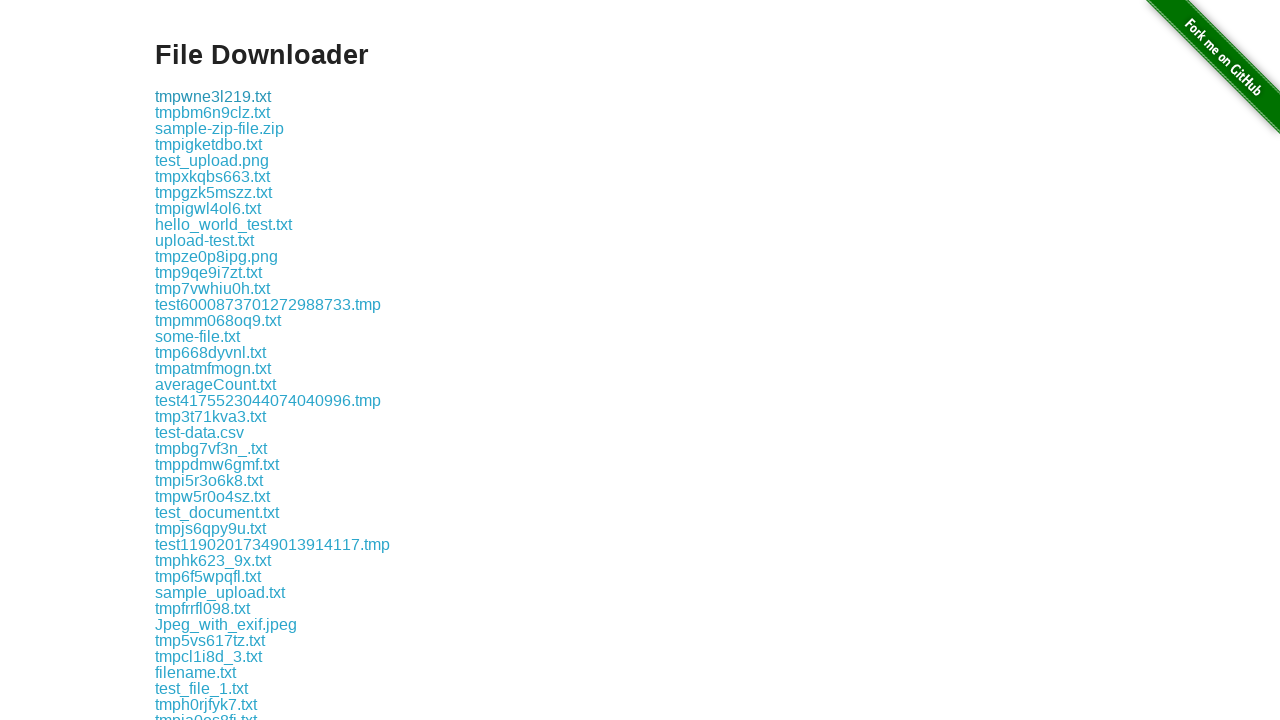

Waited 2 seconds for download to initiate
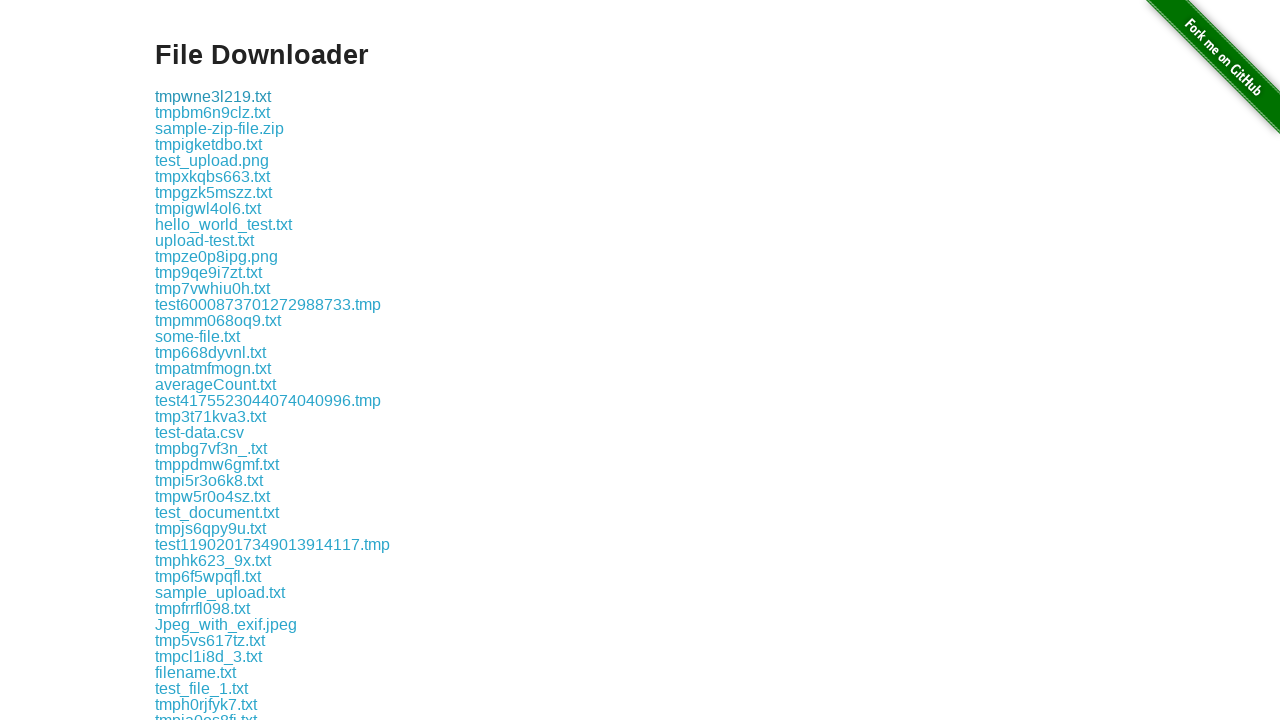

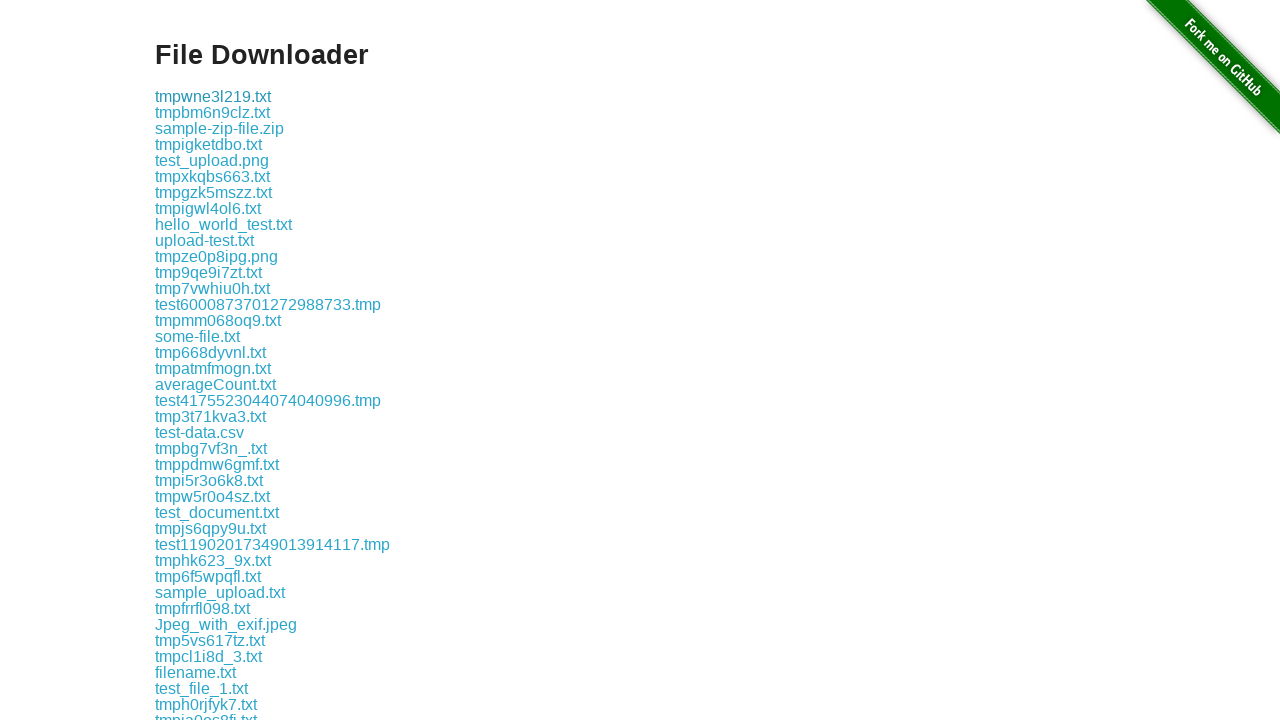